Opens multiple windows by clicking on TimeTable/Track links and switches between windows

Starting URL: https://www.apsrtconline.in/

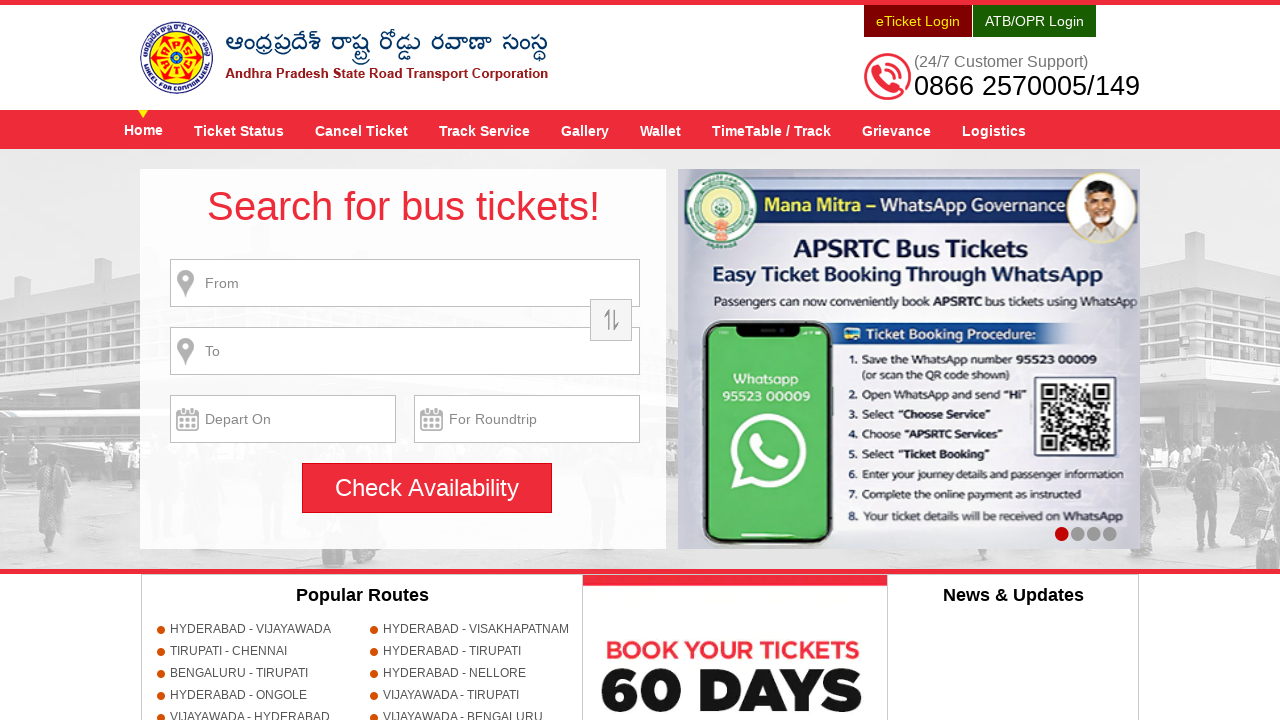

Clicked on TimeTable / Track link at (772, 130) on xpath=//a[@title='TimeTable / Track']
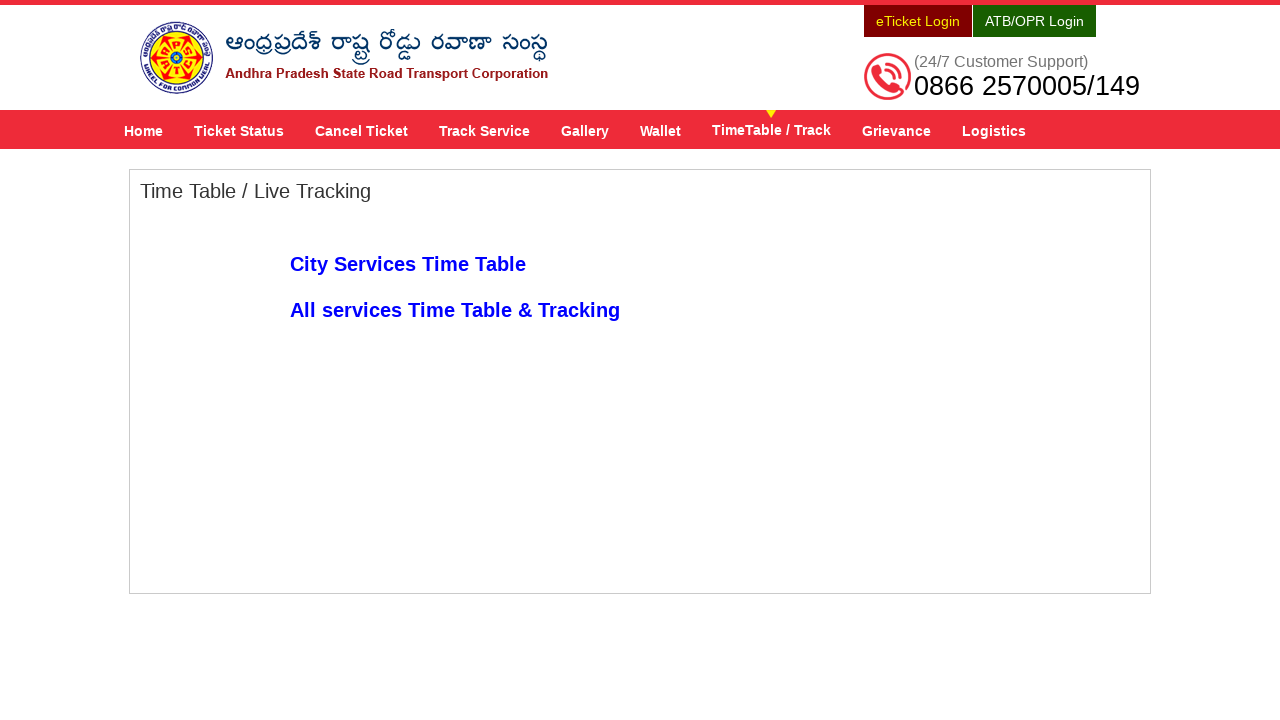

Clicked on All services Time Table & Tracking link to open new window at (455, 310) on xpath=//a[text()='All services Time Table & Tracking']
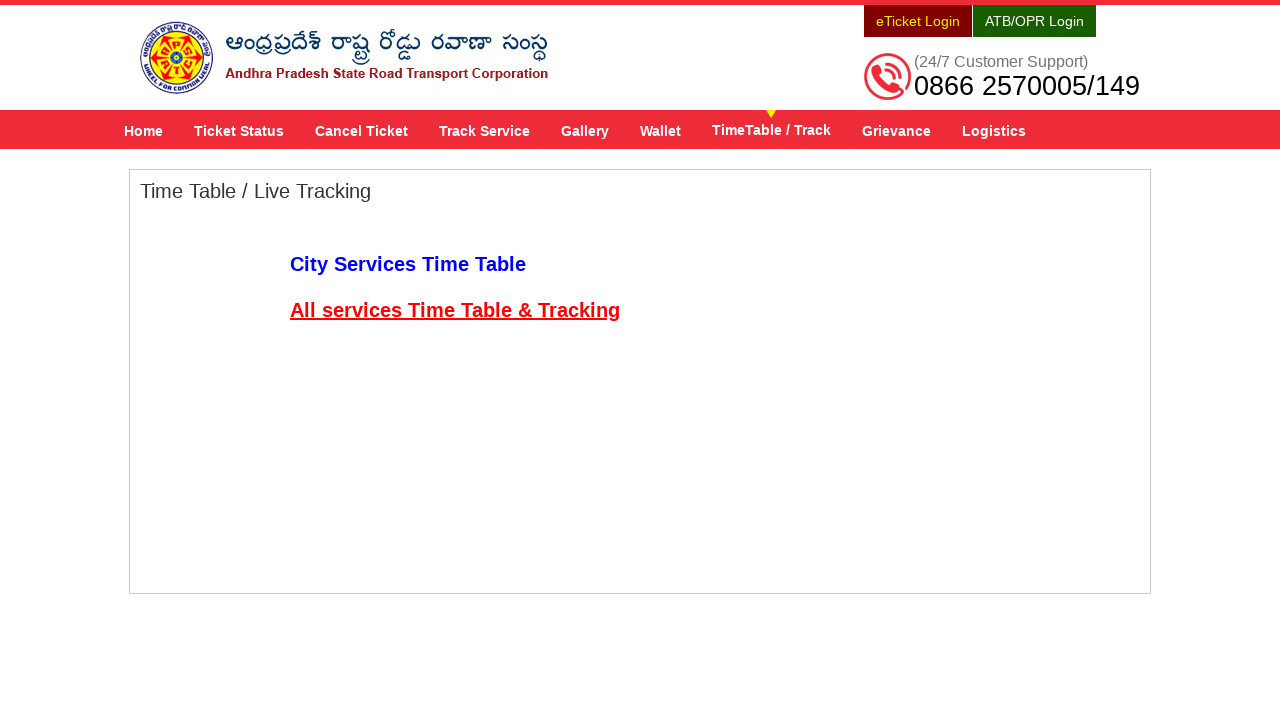

New window loaded and ready
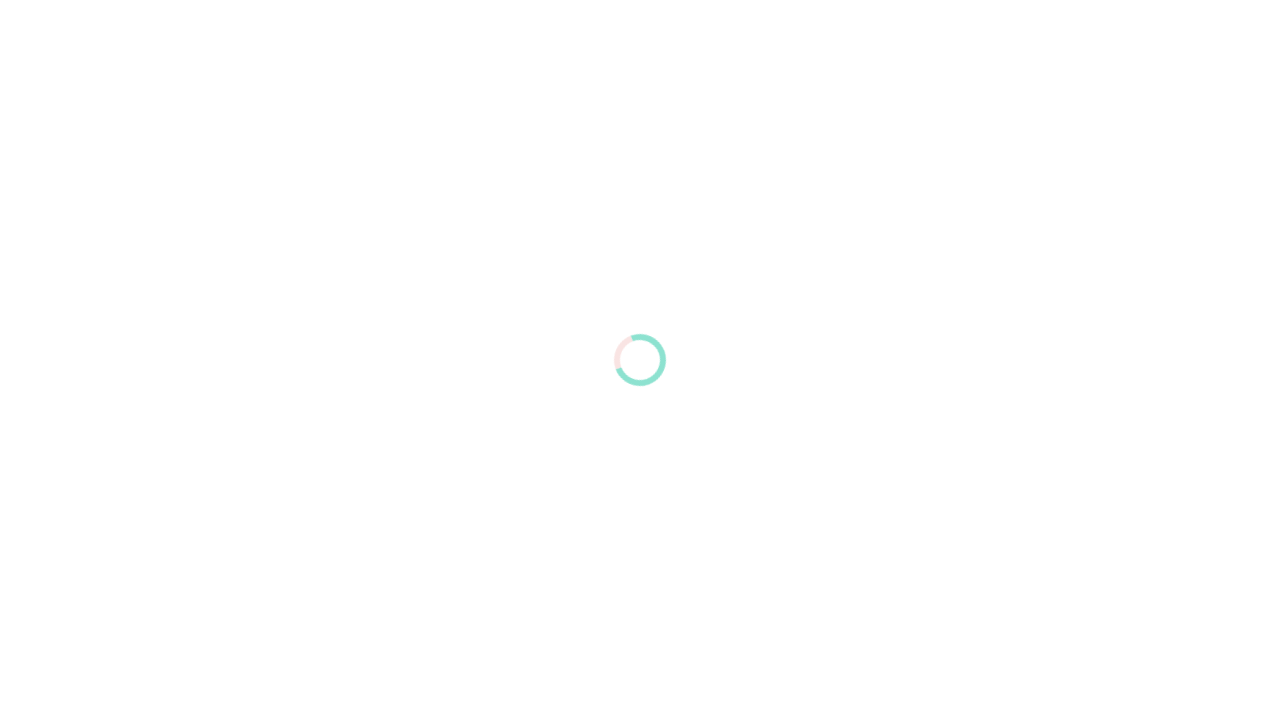

Closed new window and switched back to original page
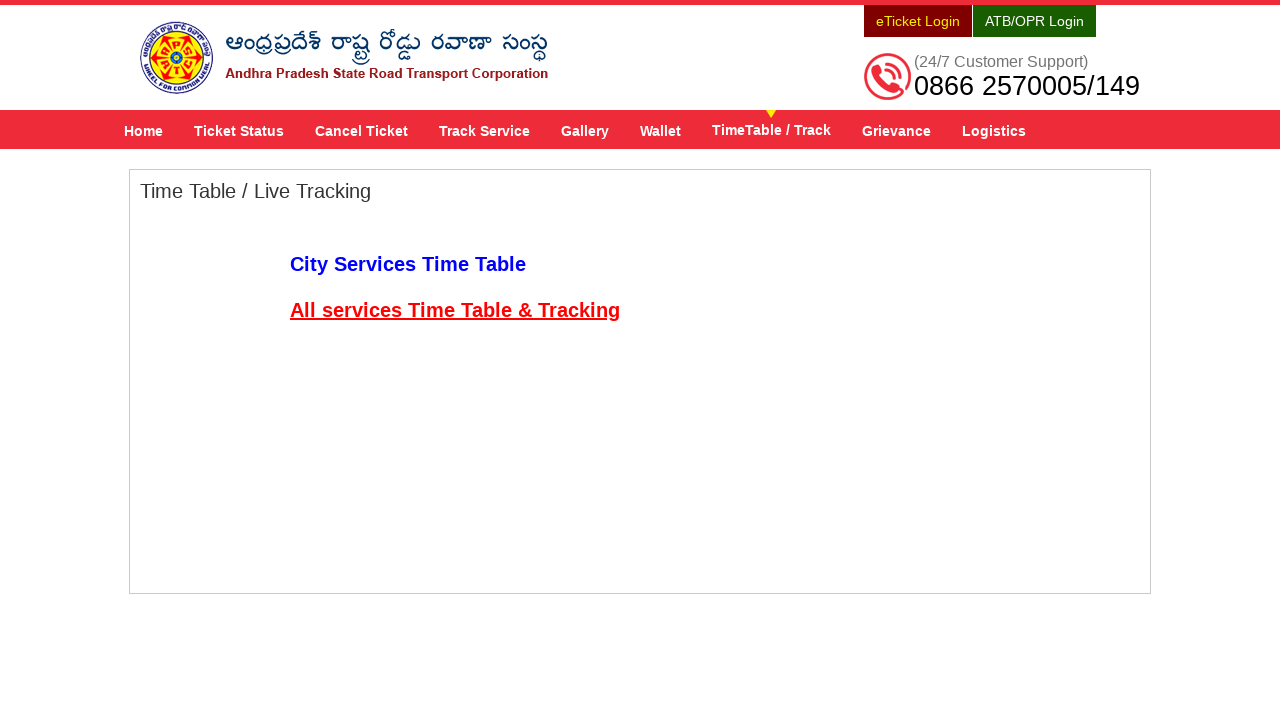

Clicked Home link on original page at (144, 130) on xpath=//a[@title='Home']
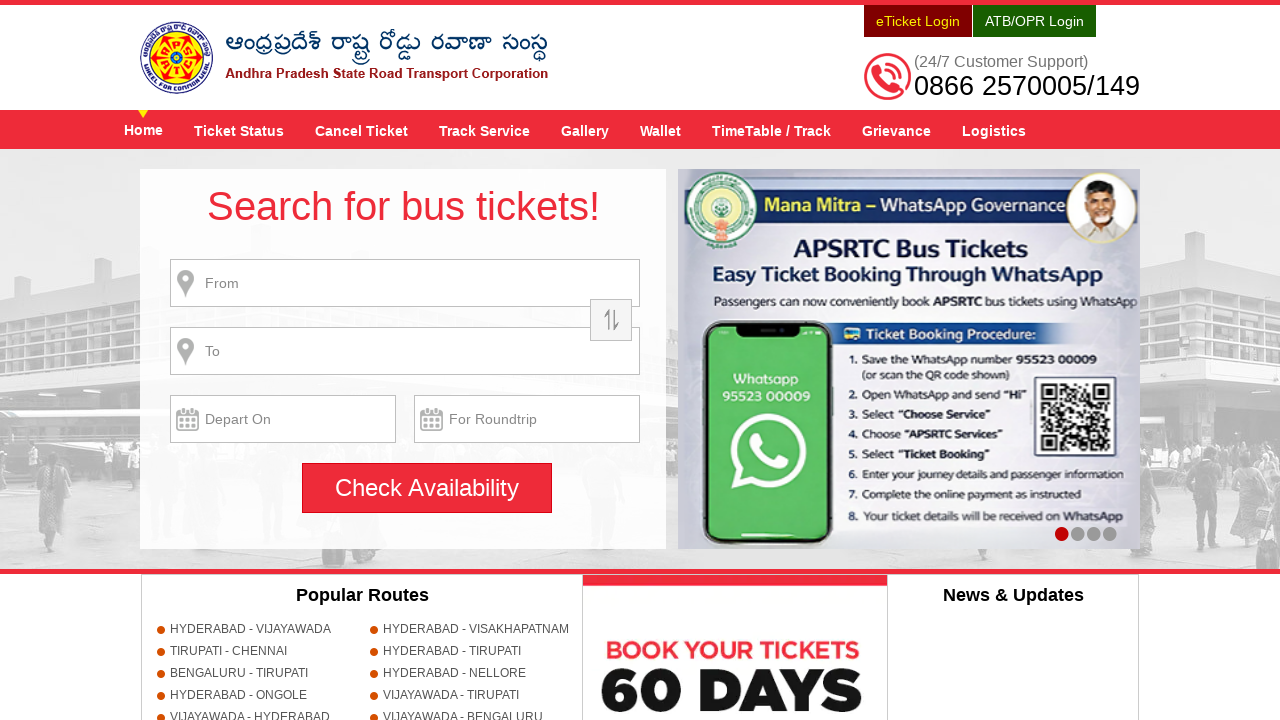

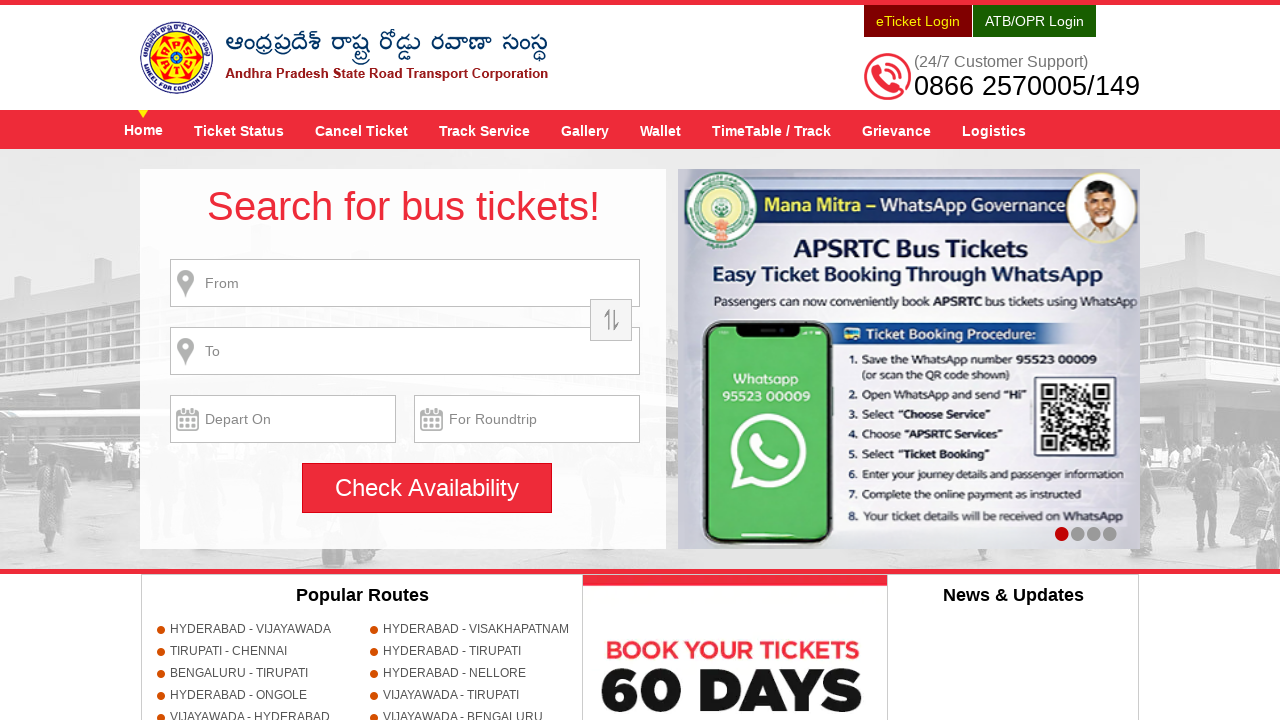